Tests window handle functionality by clicking a link that opens a new window, switching to the new window to verify its content, and then switching back to the original window.

Starting URL: https://the-internet.herokuapp.com/windows

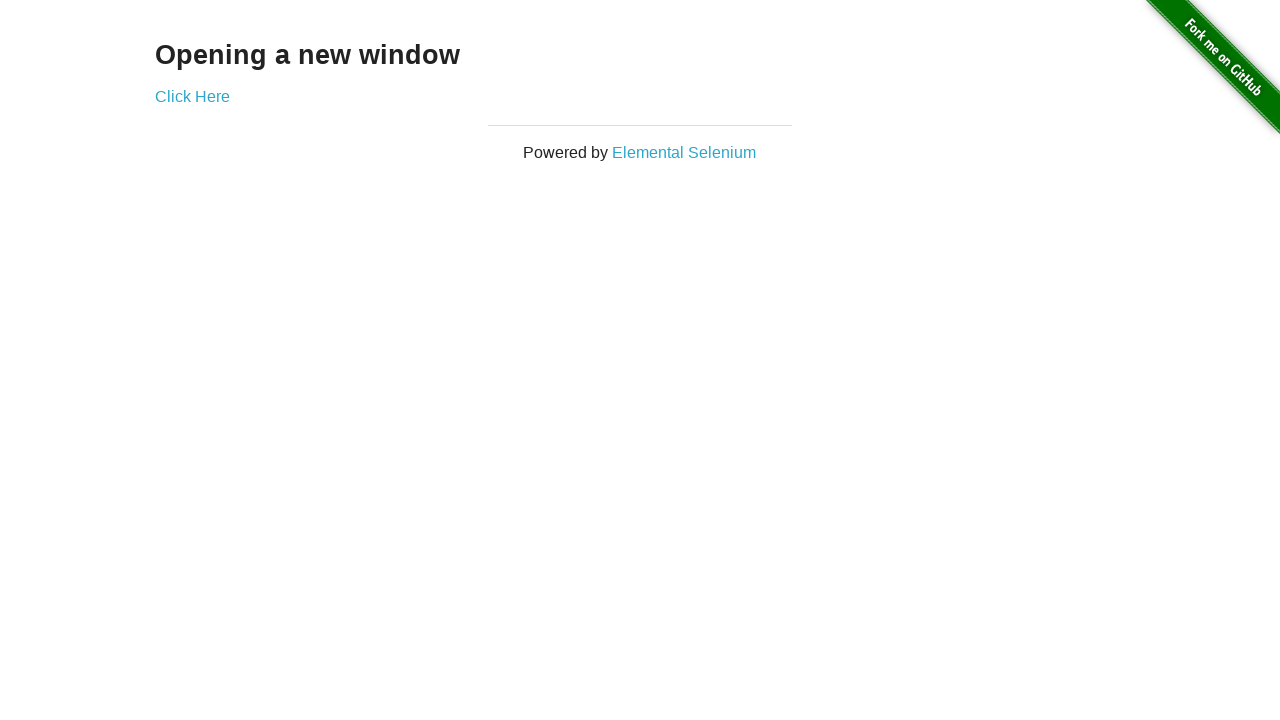

Waited for h3 element to load on initial page
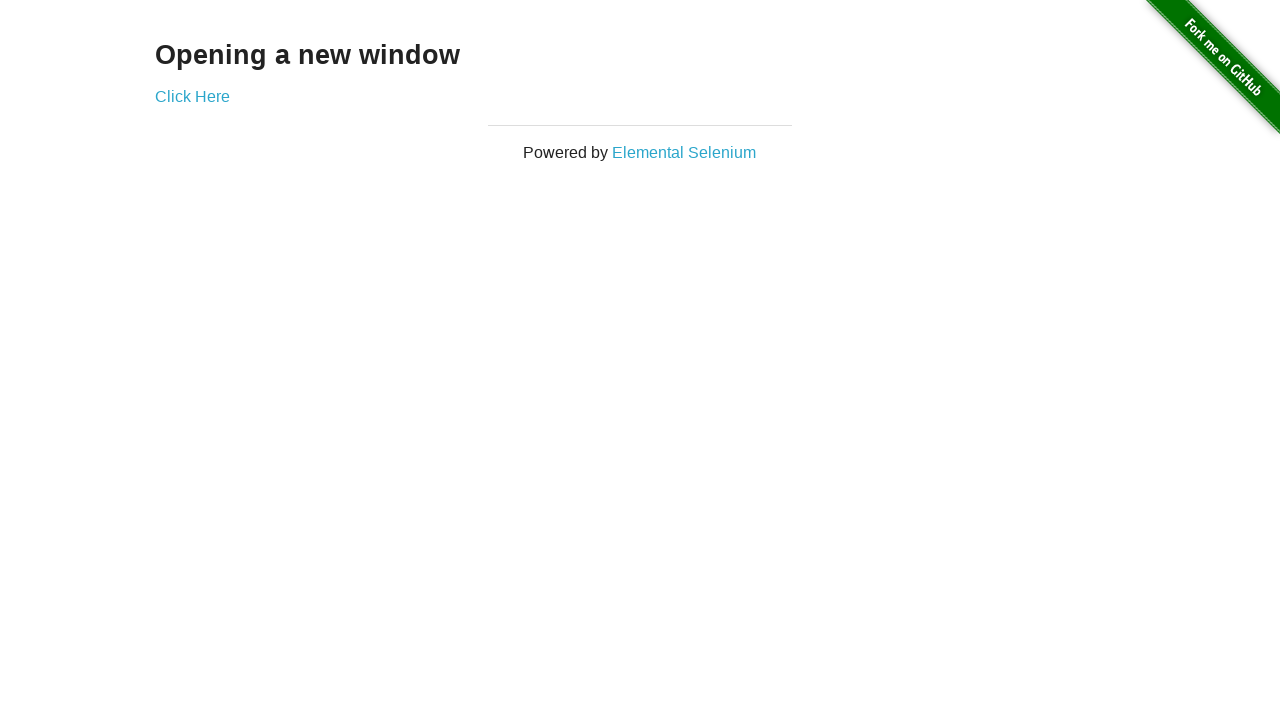

Verified initial page heading text is 'Opening a new window'
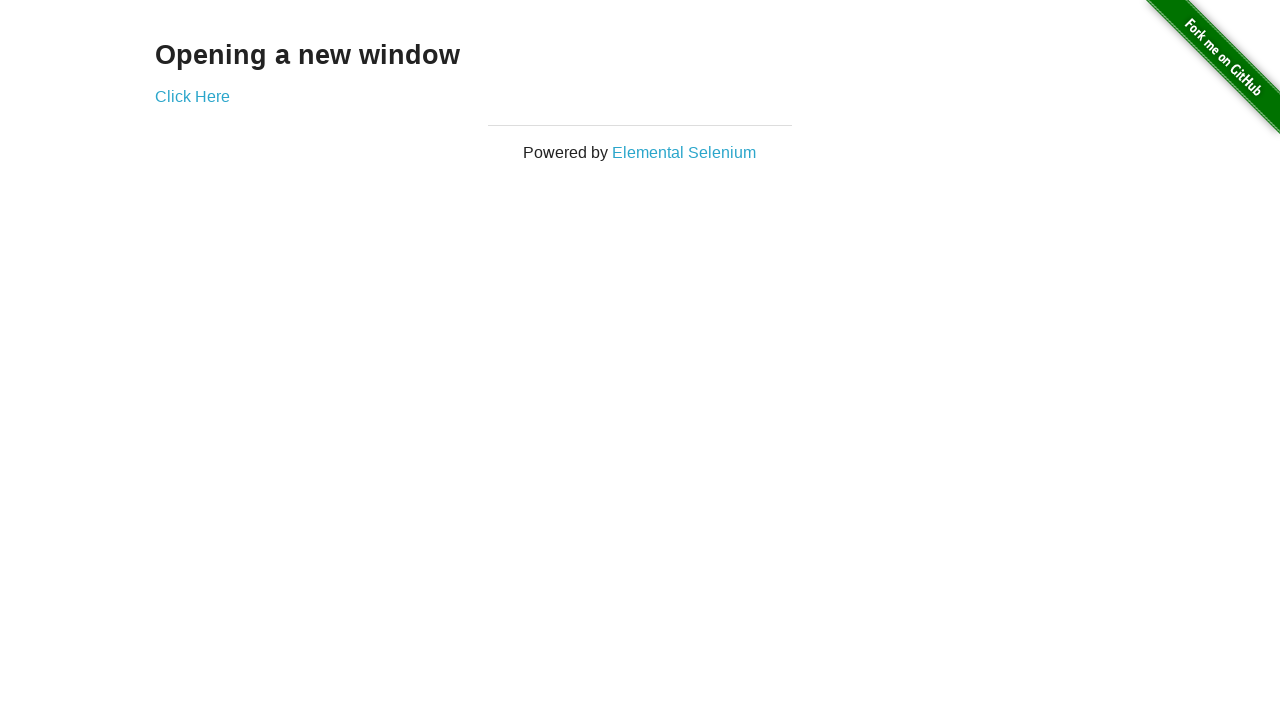

Clicked 'Click Here' link to open new window at (192, 96) on text=Click Here
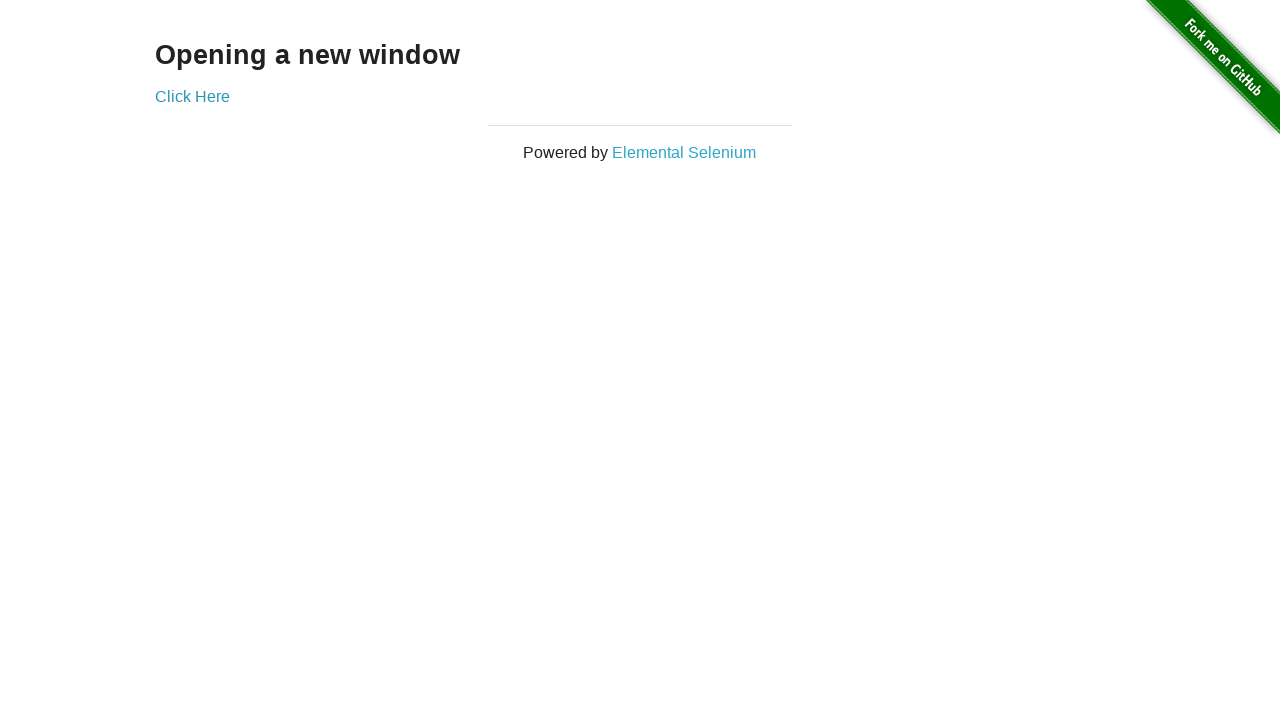

Captured new window/page from popup
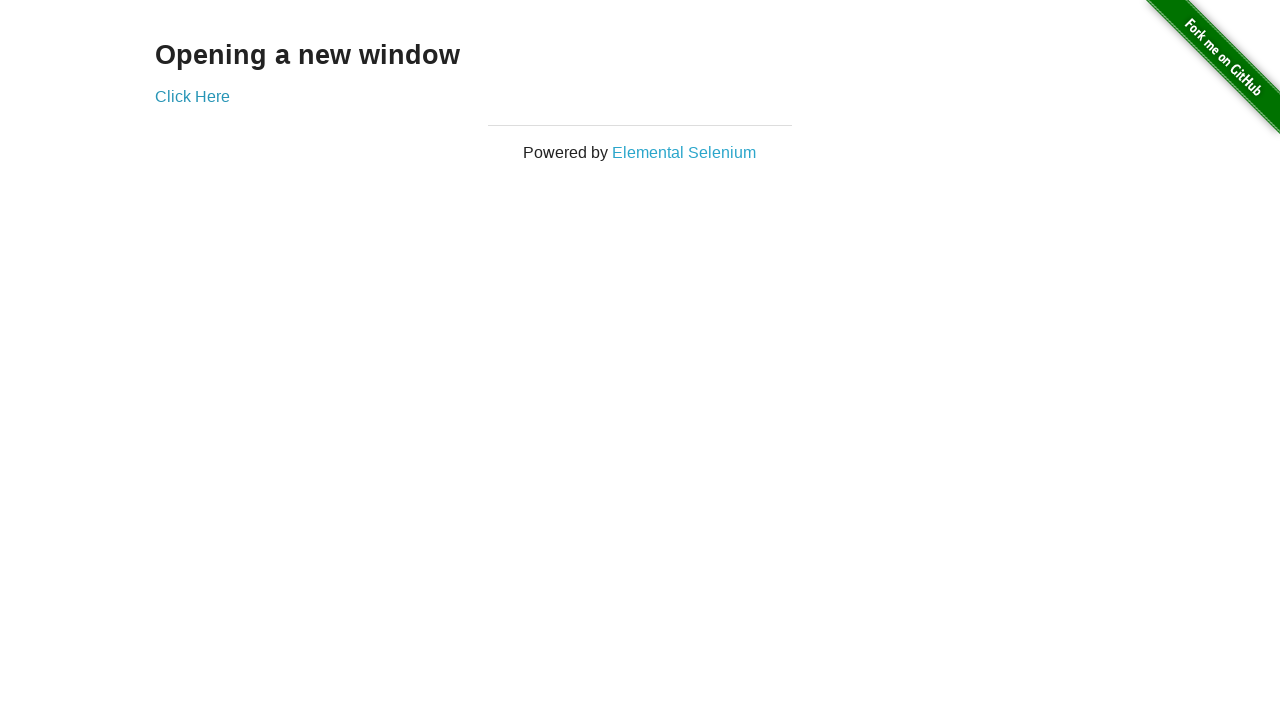

Waited for new window to load completely
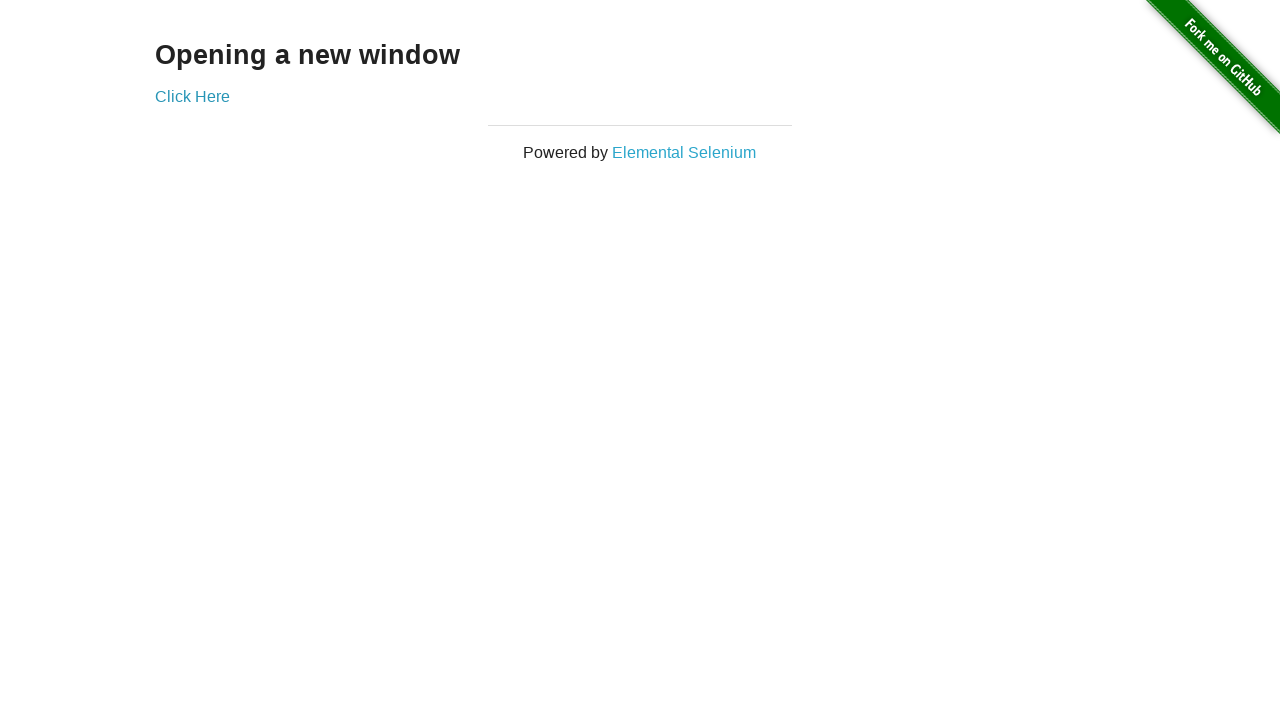

Verified new window title is 'New Window'
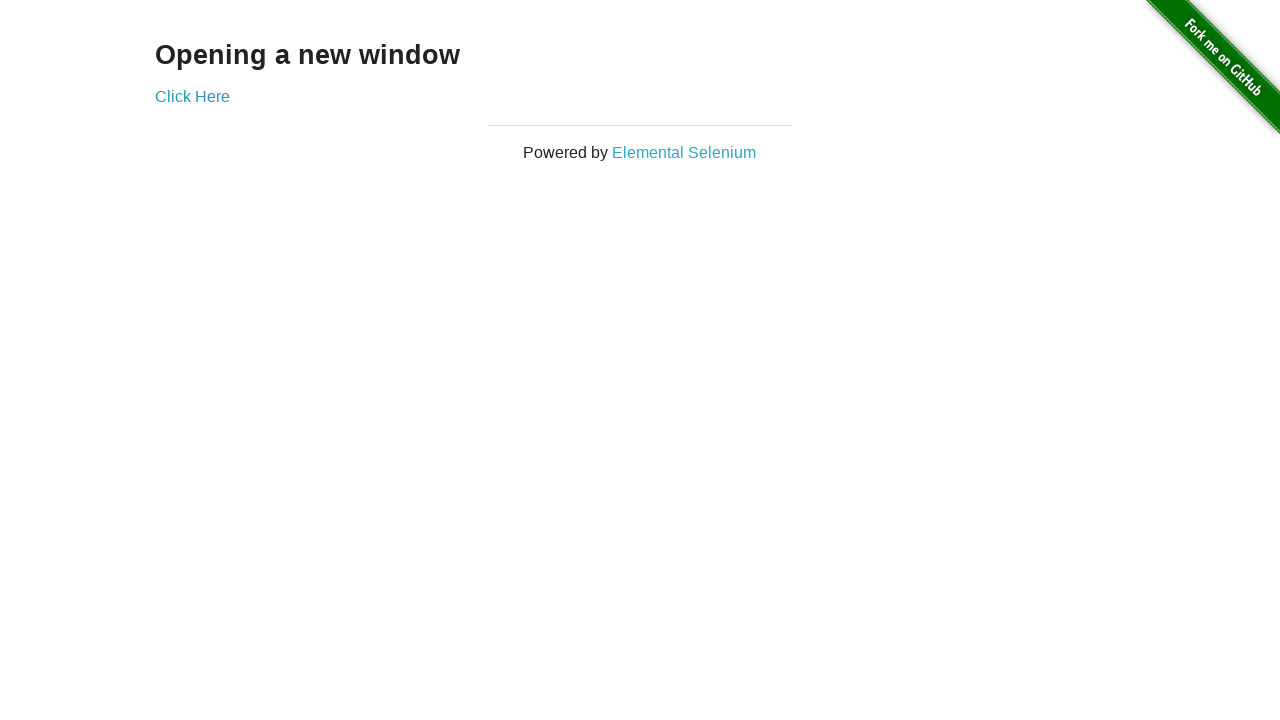

Verified new window heading text is 'New Window'
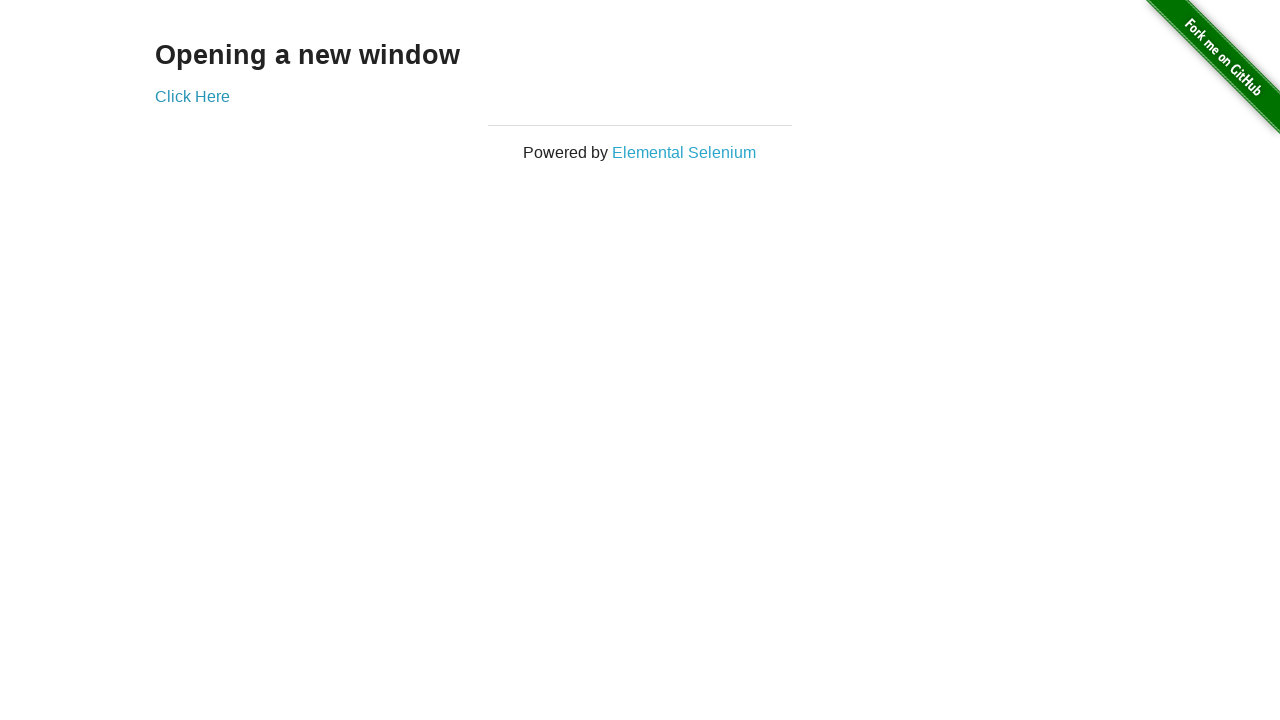

Switched back to original window
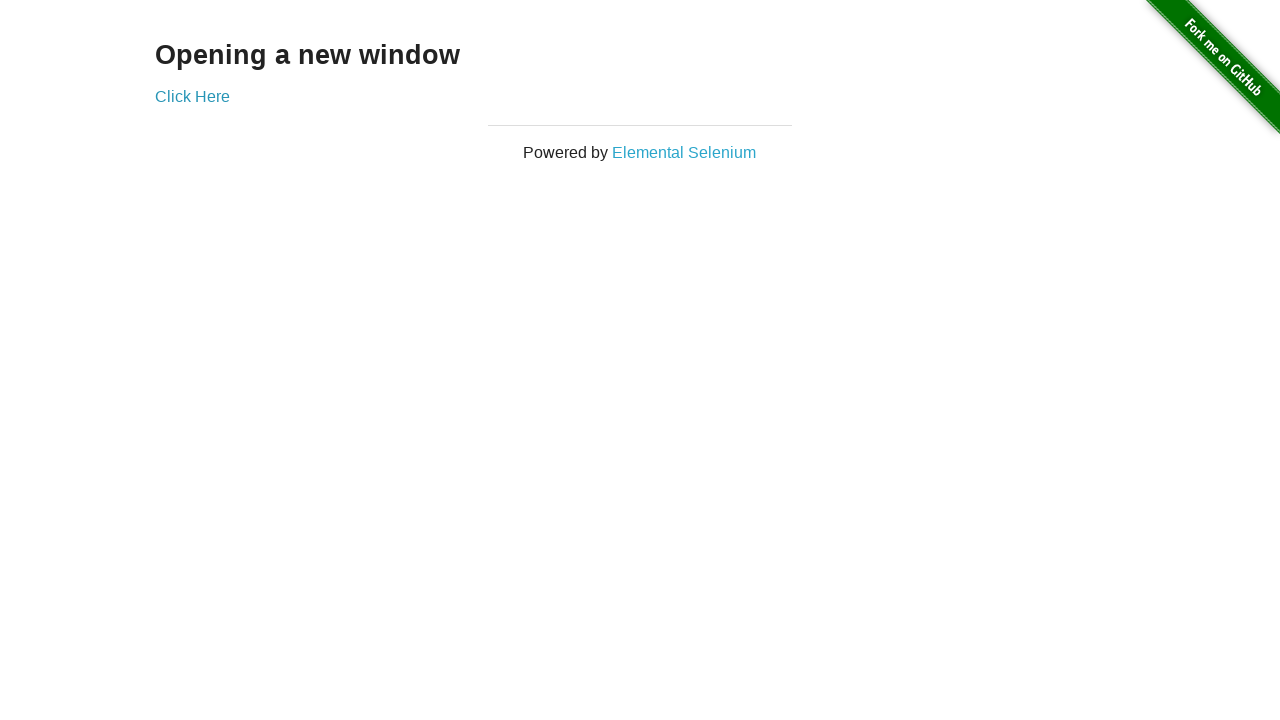

Verified original window title is 'The Internet'
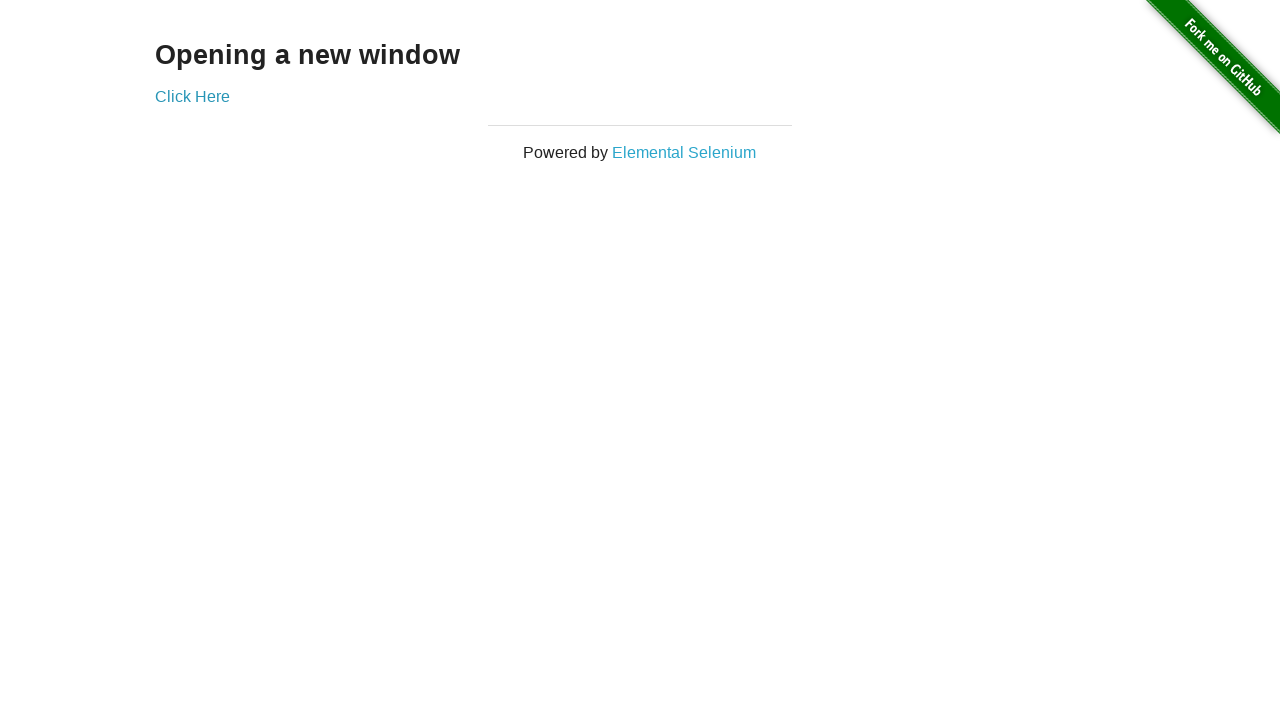

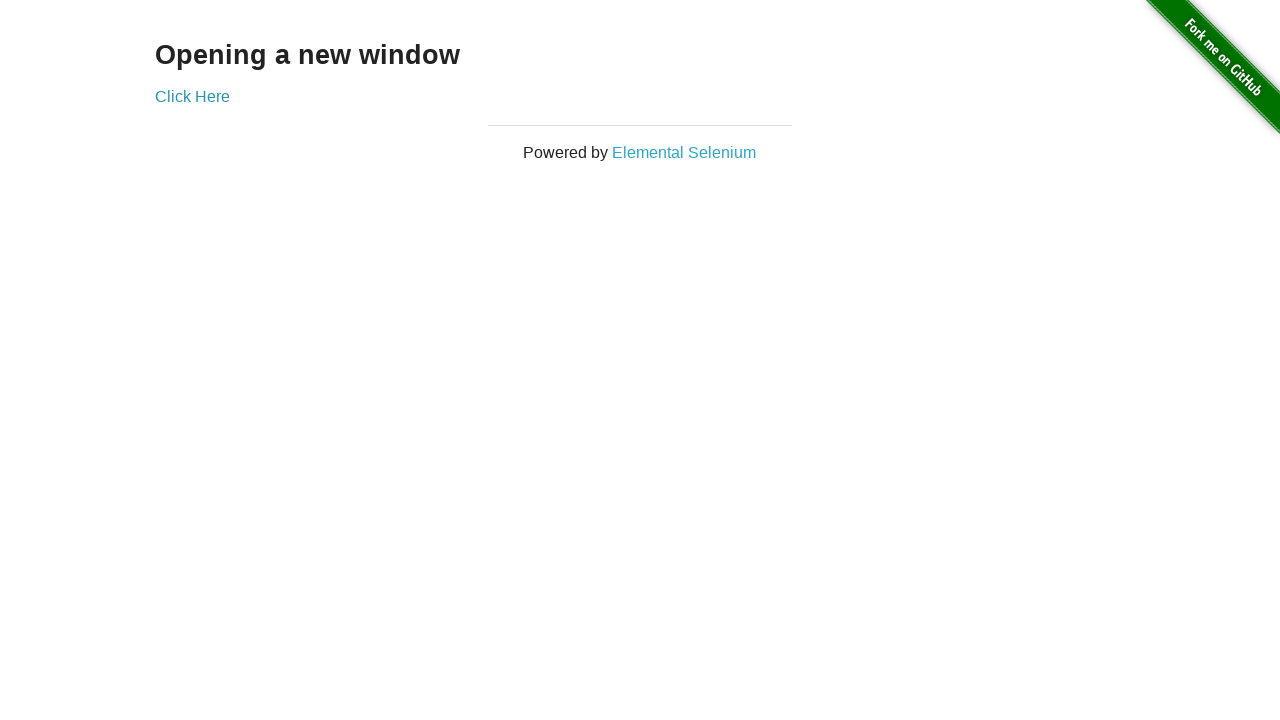